Tests drag and drop functionality by switching to an iframe and dragging a source element onto a target droppable element on the jQuery UI demo page.

Starting URL: https://jqueryui.com/droppable/

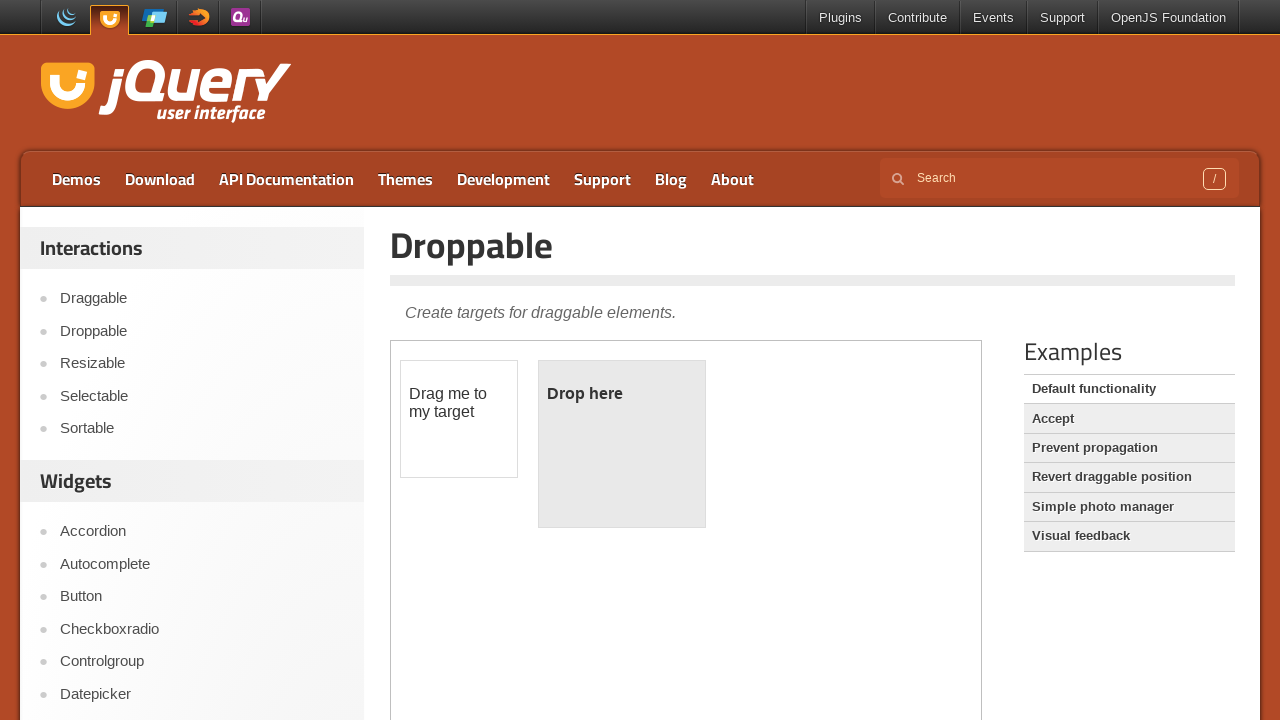

Located the iframe containing the drag/drop demo
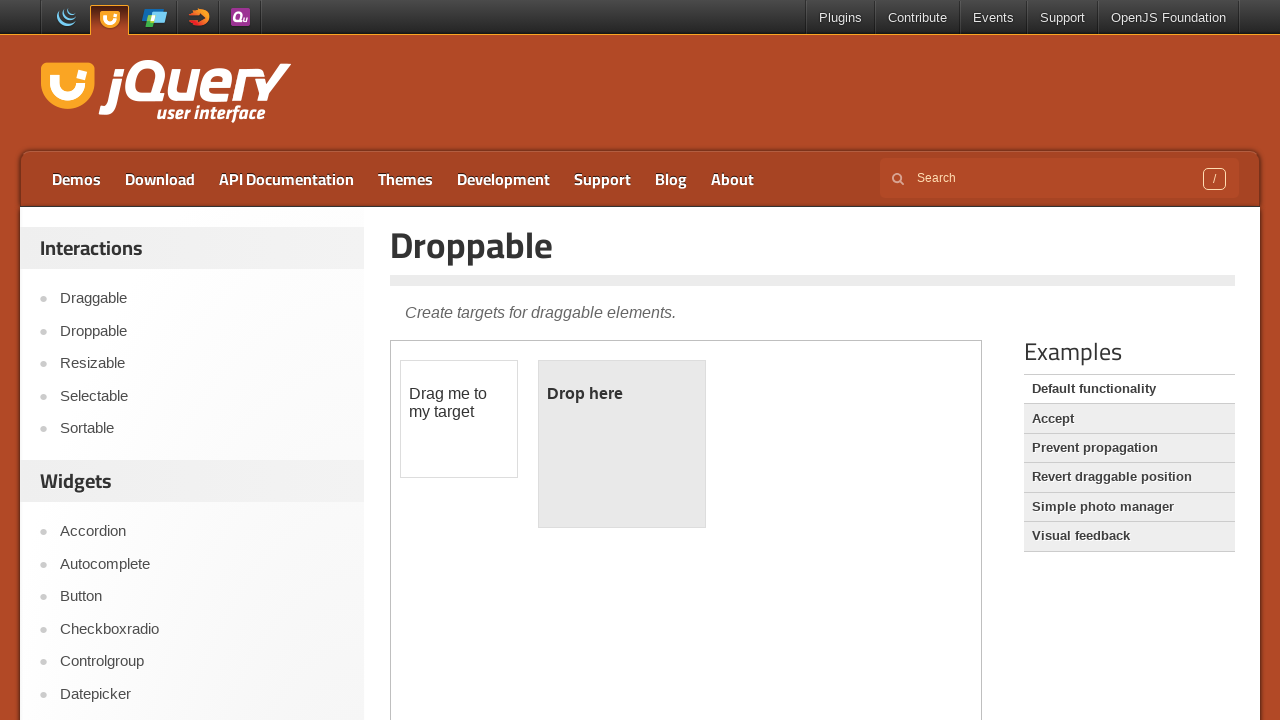

Located the draggable source element within the iframe
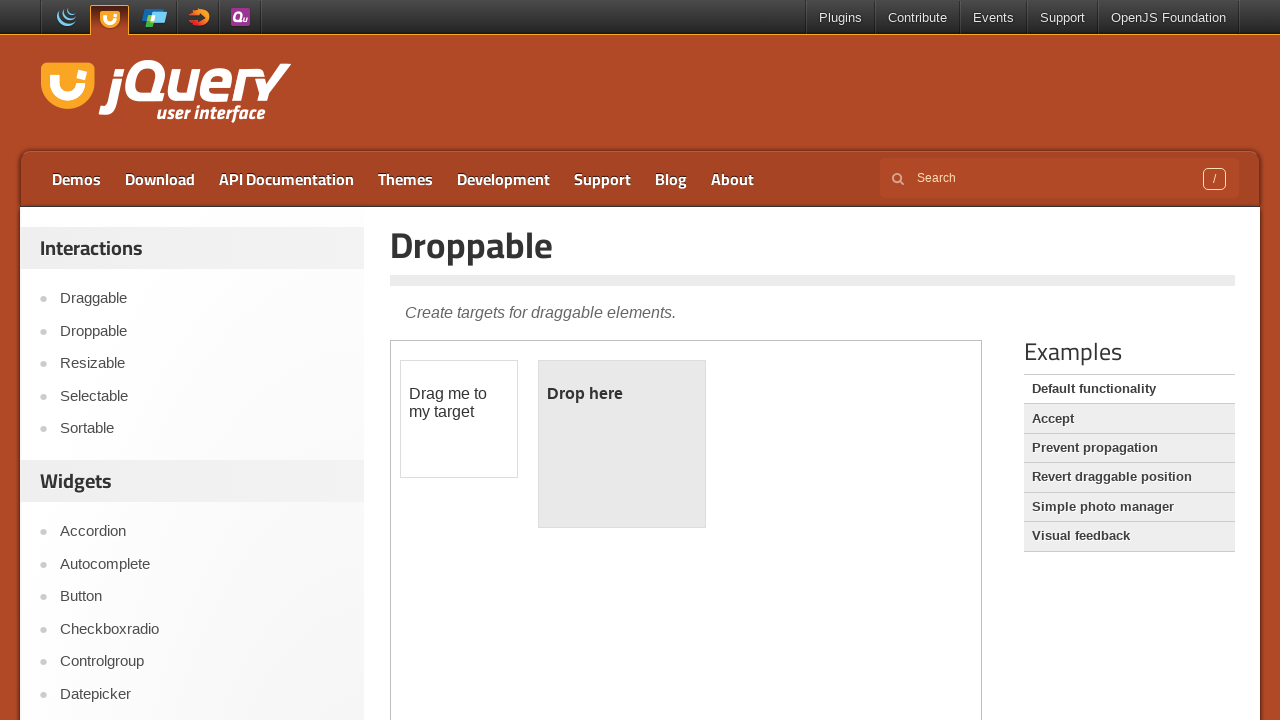

Located the droppable destination element within the iframe
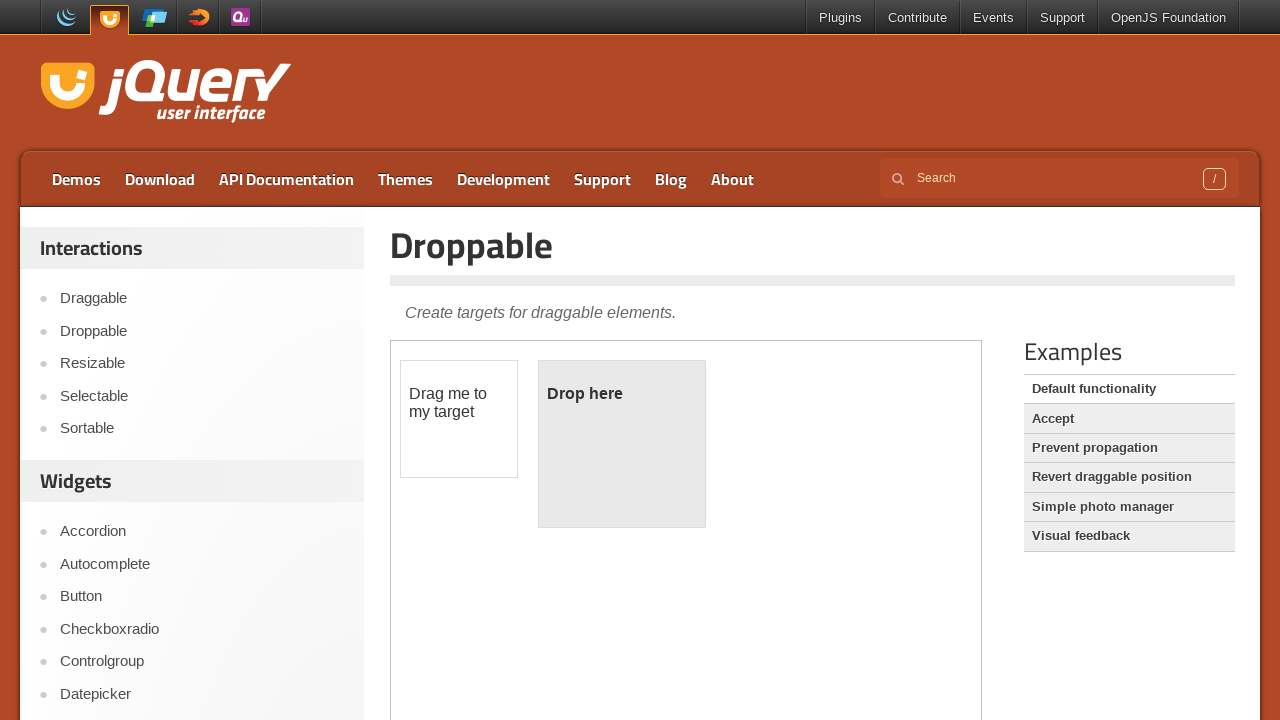

Dragged the source element onto the droppable target at (622, 444)
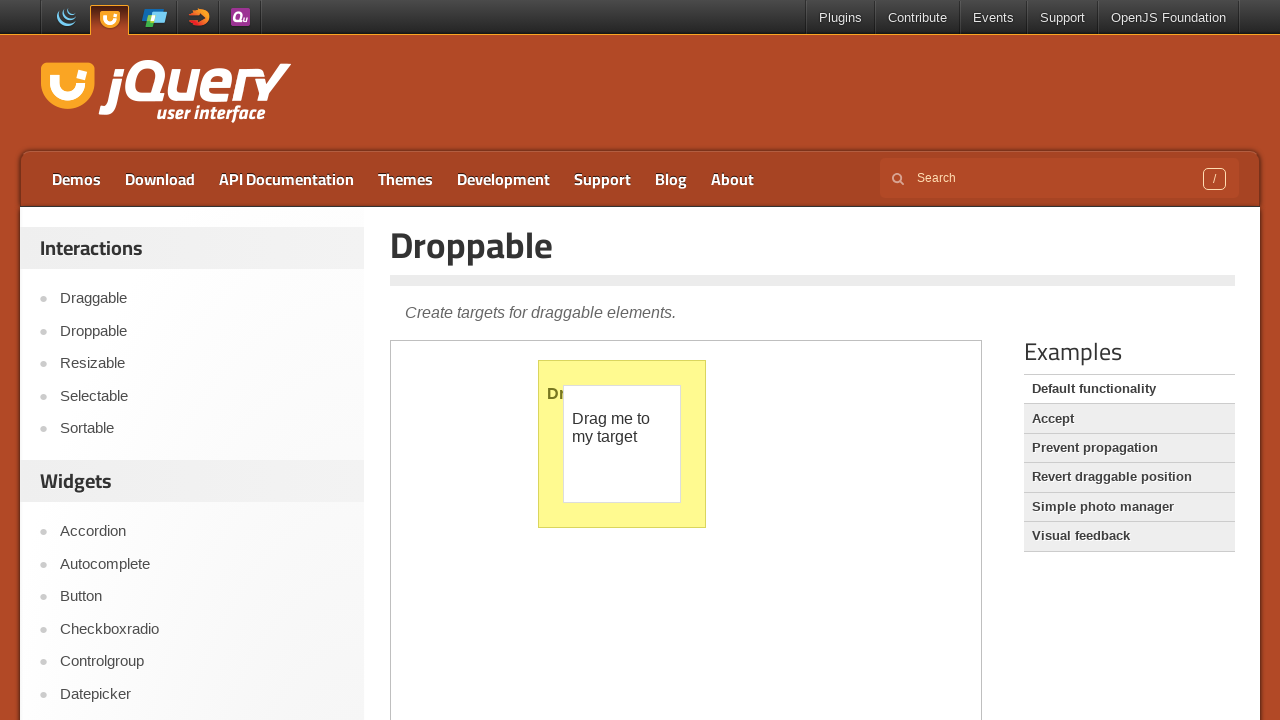

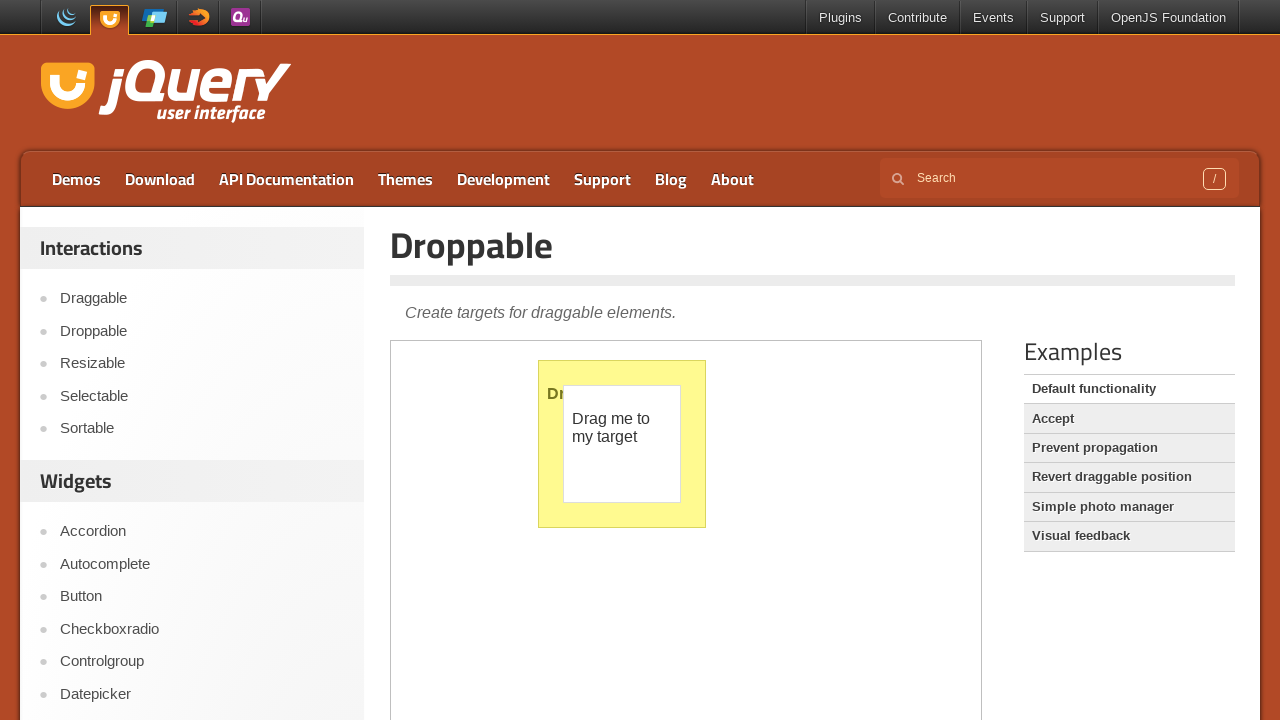